Tests that todo data persists after page reload, including completed state.

Starting URL: https://demo.playwright.dev/todomvc

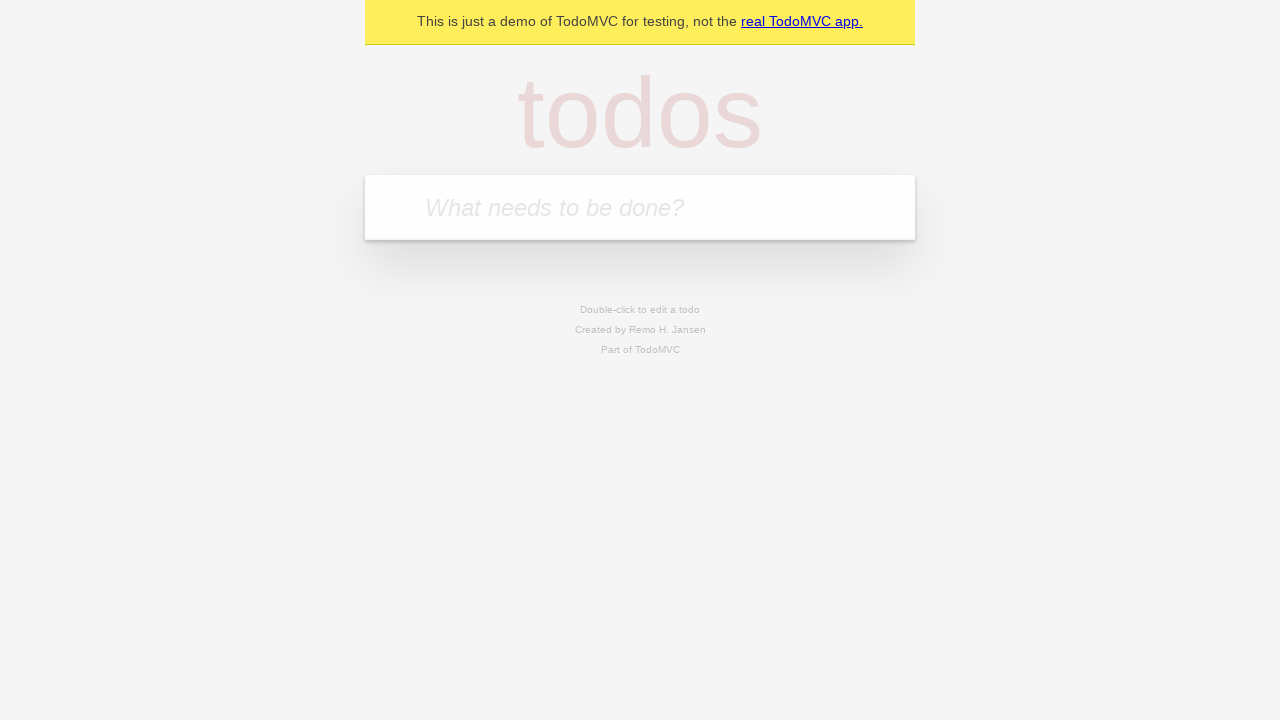

Located the 'What needs to be done?' input field
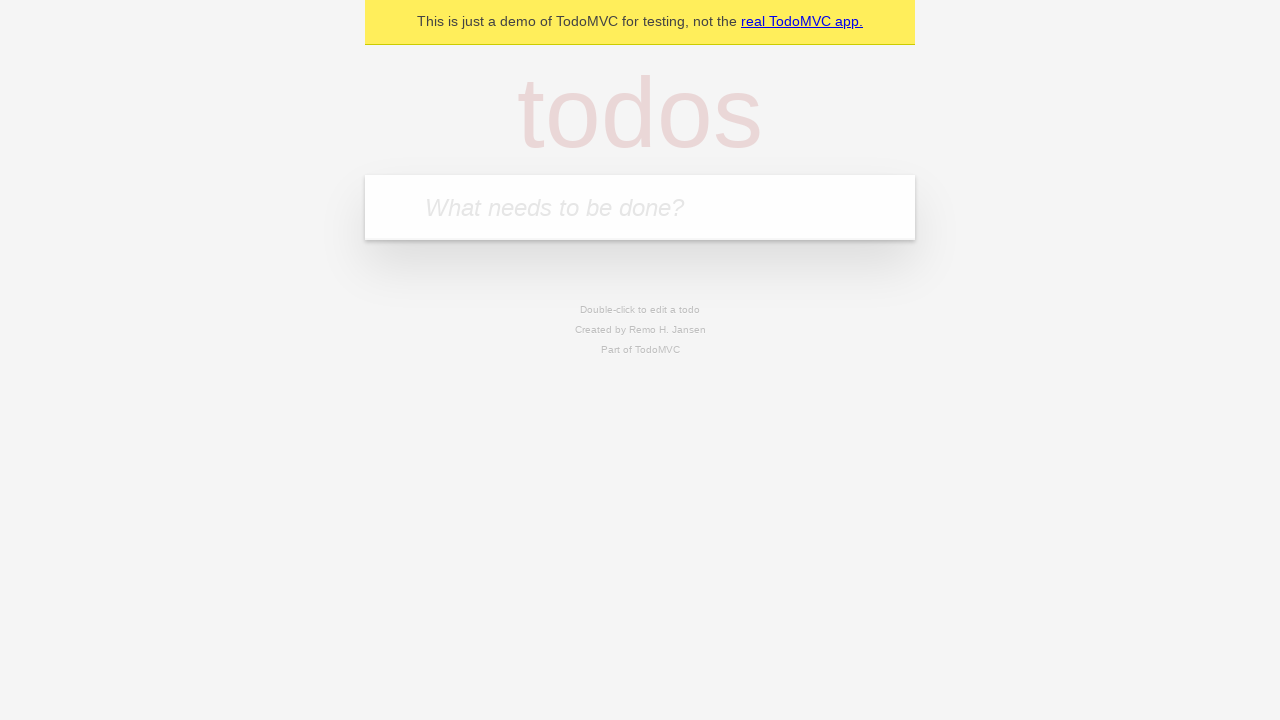

Filled input with 'buy some cheese' on internal:attr=[placeholder="What needs to be done?"i]
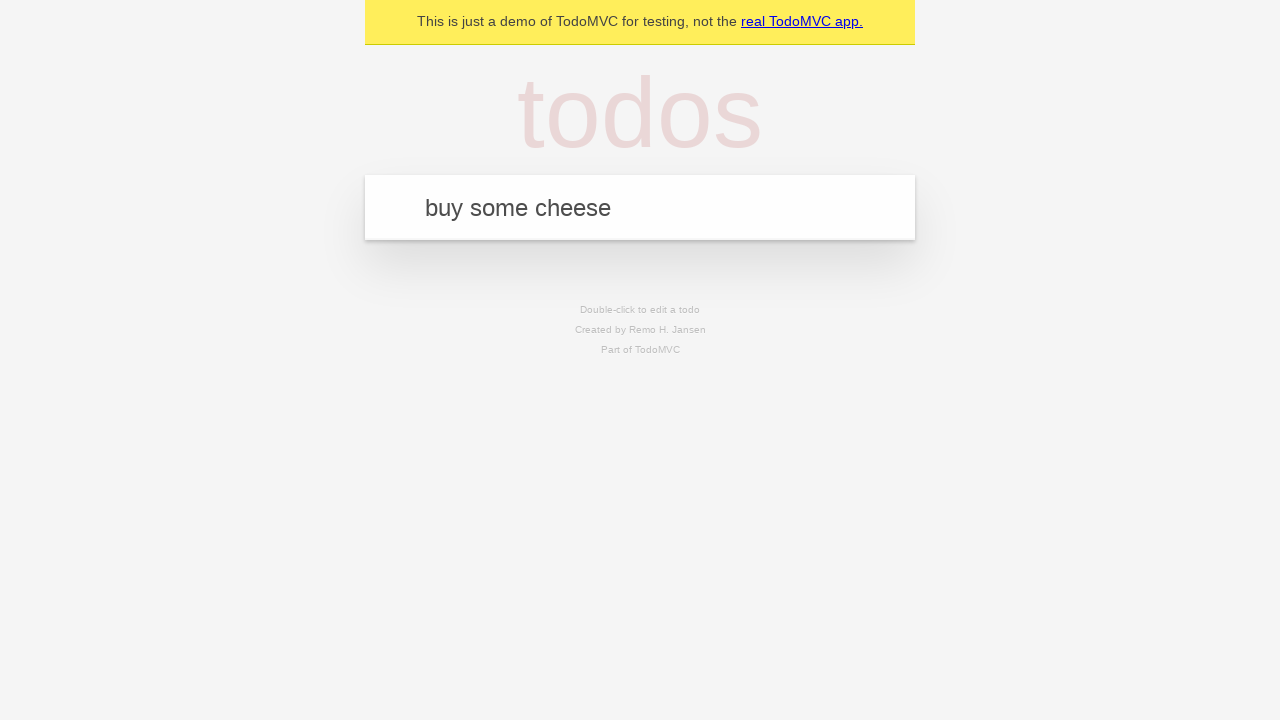

Pressed Enter to add first todo item on internal:attr=[placeholder="What needs to be done?"i]
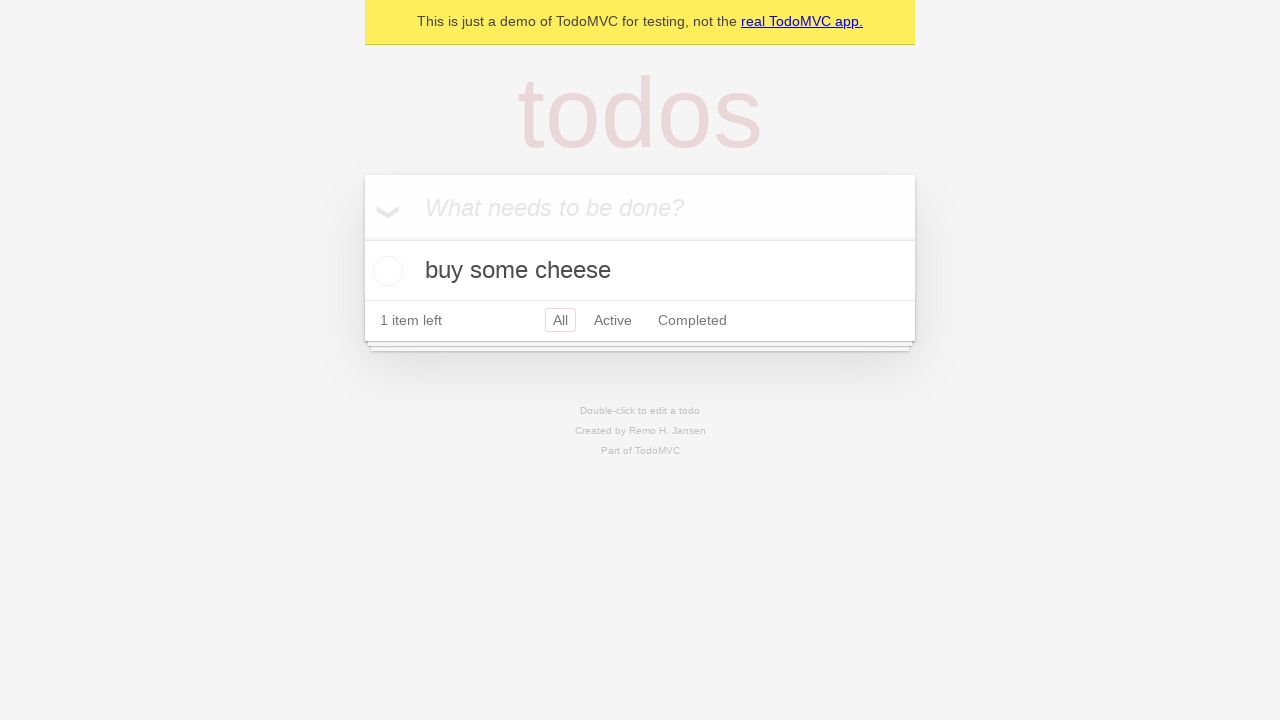

Filled input with 'feed the cat' on internal:attr=[placeholder="What needs to be done?"i]
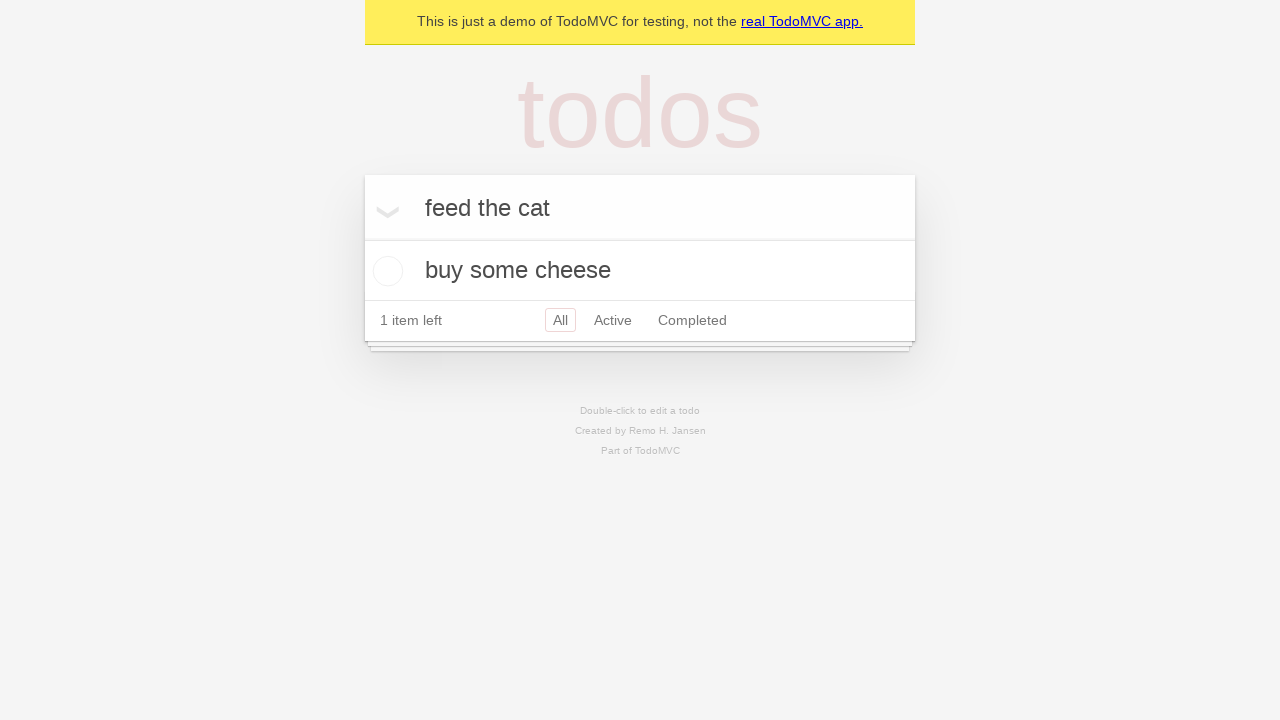

Pressed Enter to add second todo item on internal:attr=[placeholder="What needs to be done?"i]
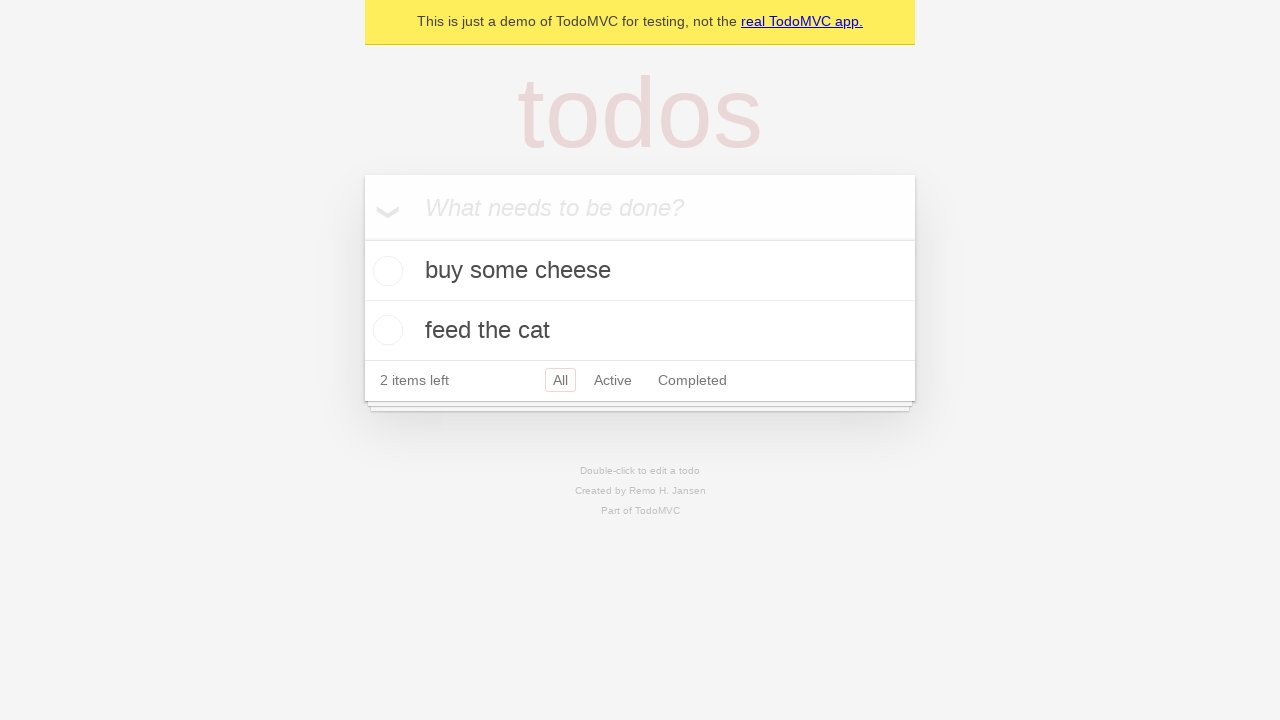

Checked the first todo item as completed at (385, 271) on internal:testid=[data-testid="todo-item"s] >> nth=0 >> internal:role=checkbox
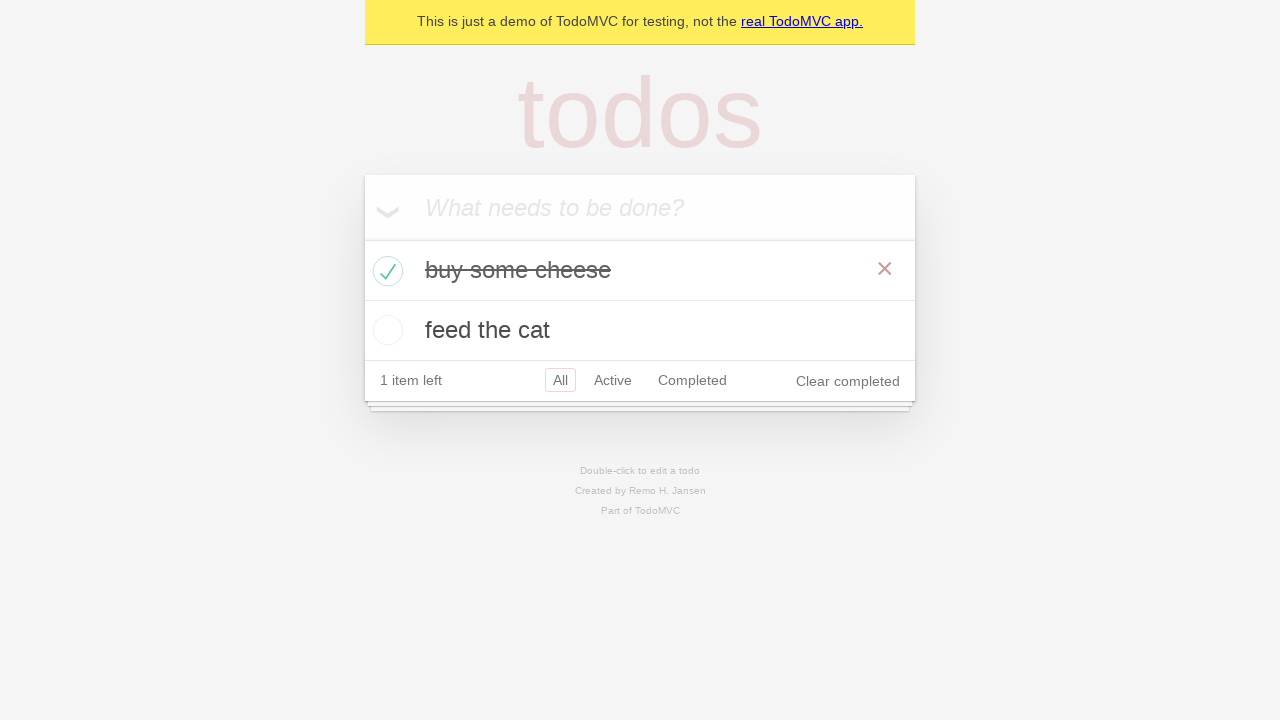

Reloaded the page to test data persistence
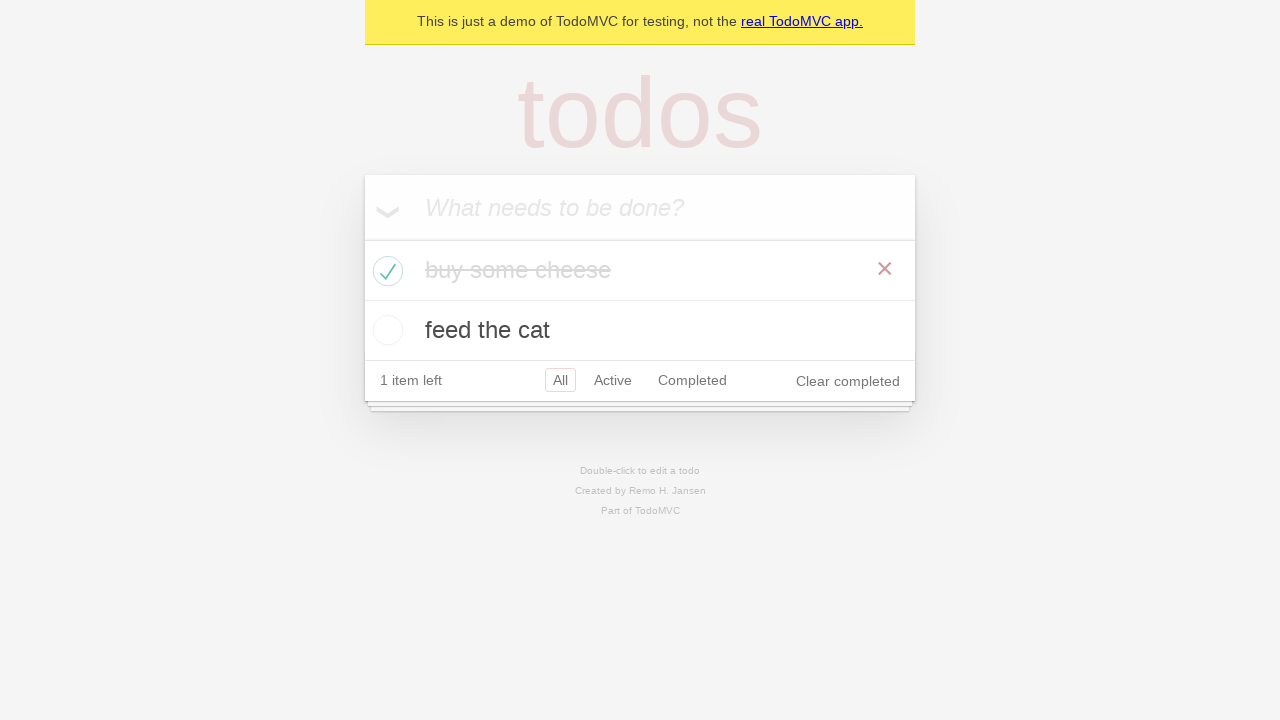

Waited for todo items to load after page reload
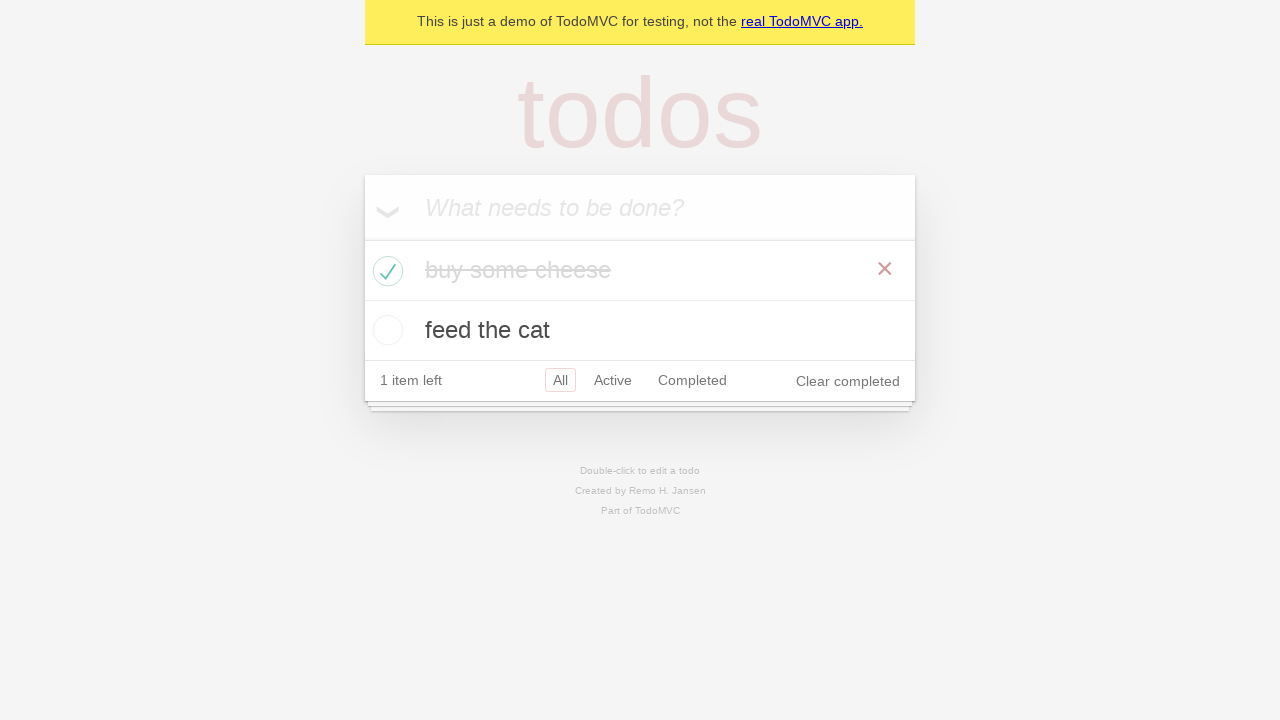

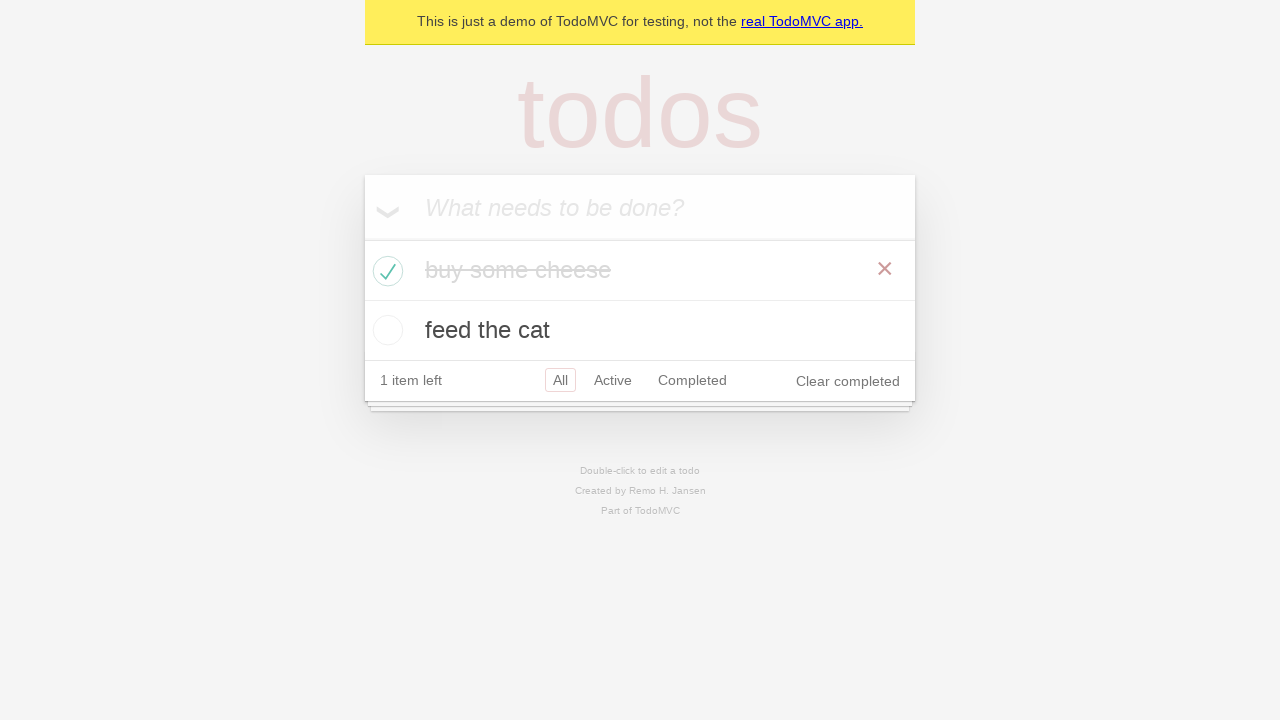